Navigates to a YouTube video page and verifies page loads

Starting URL: https://www.youtube.com/watch?v=dQw4w9WgXcQ

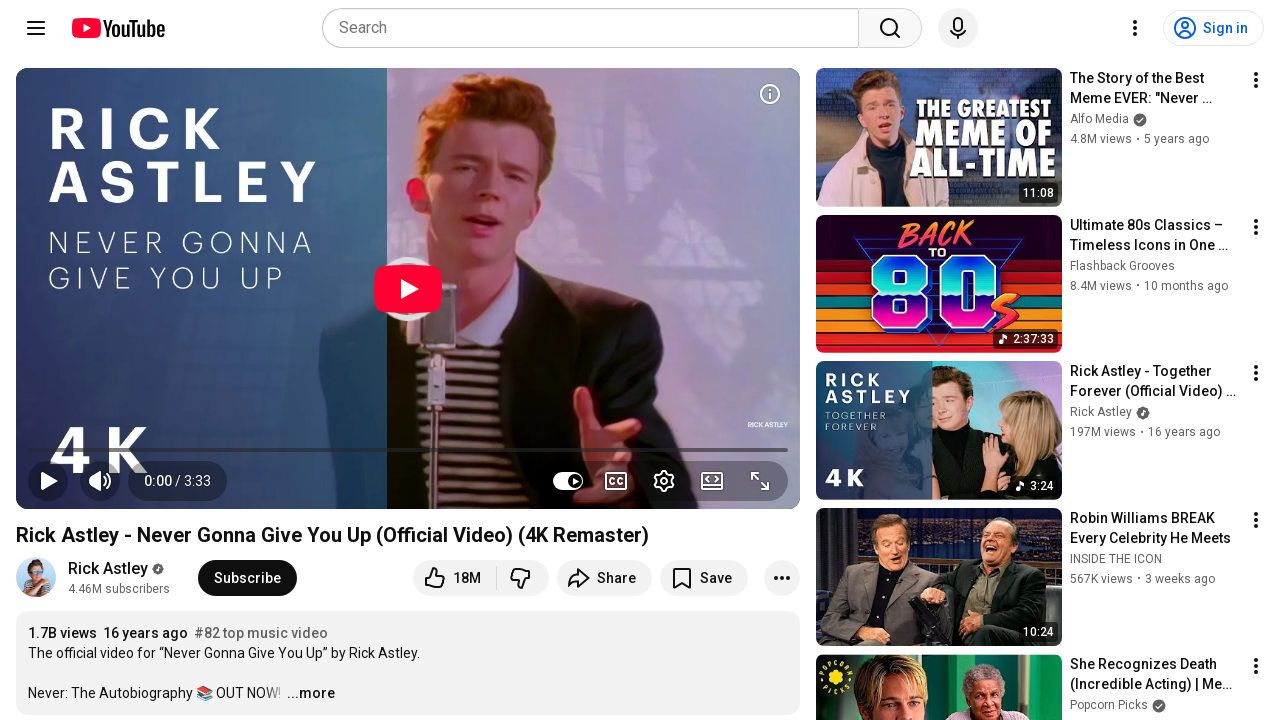

Waited for page to reach networkidle state
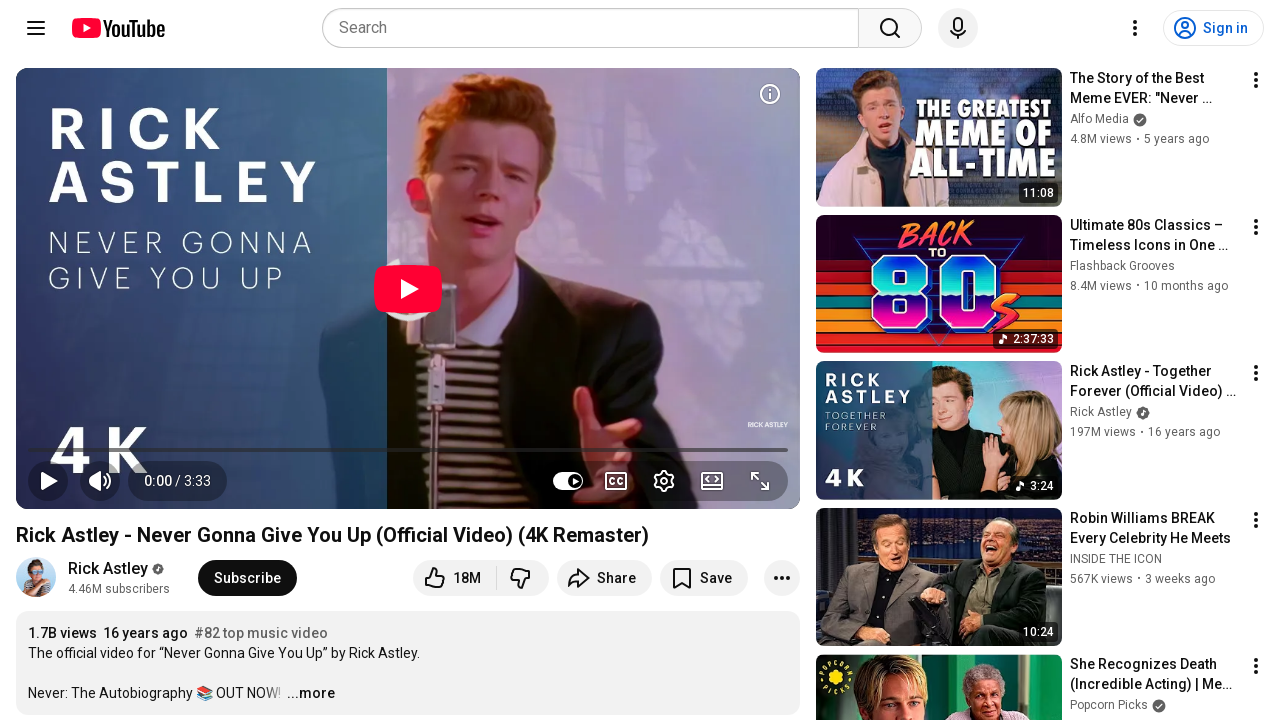

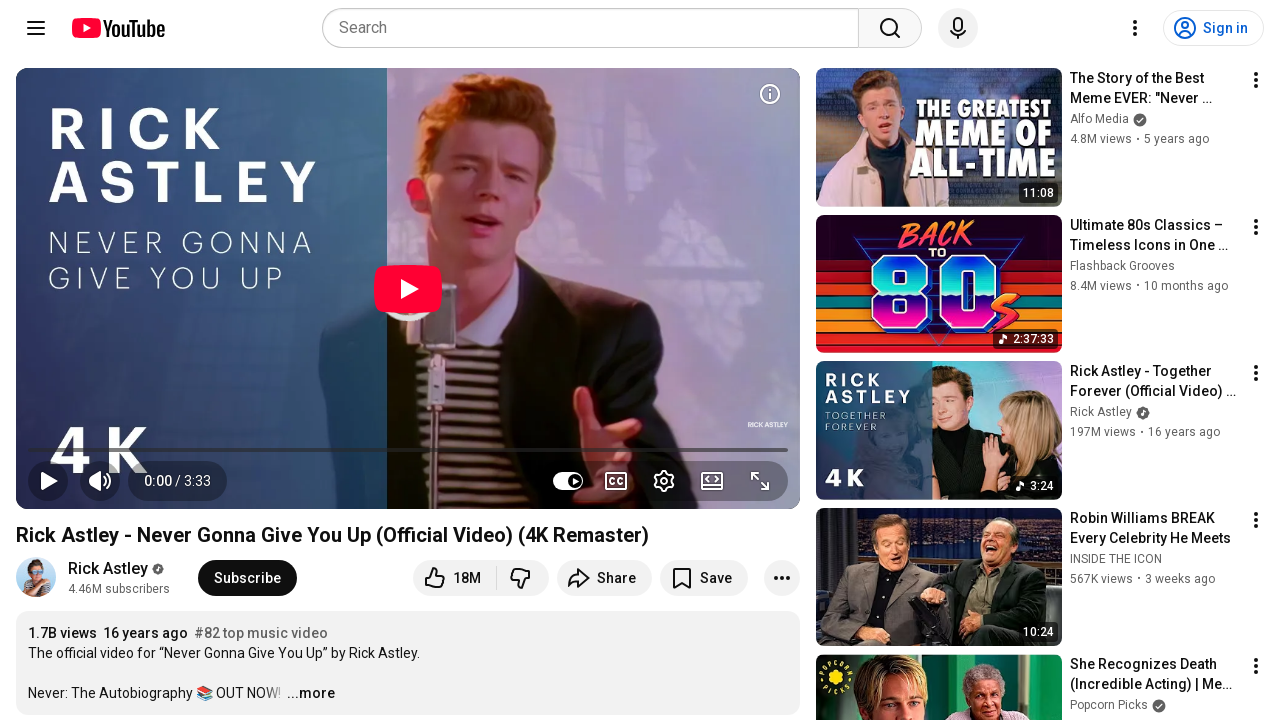